Tests DOM attribute handling by clicking a button multiple times to trigger dynamic attribute creation, and verifies the attributes are accessible on various page elements.

Starting URL: https://testpages.eviltester.com/styled/attributes-test.html

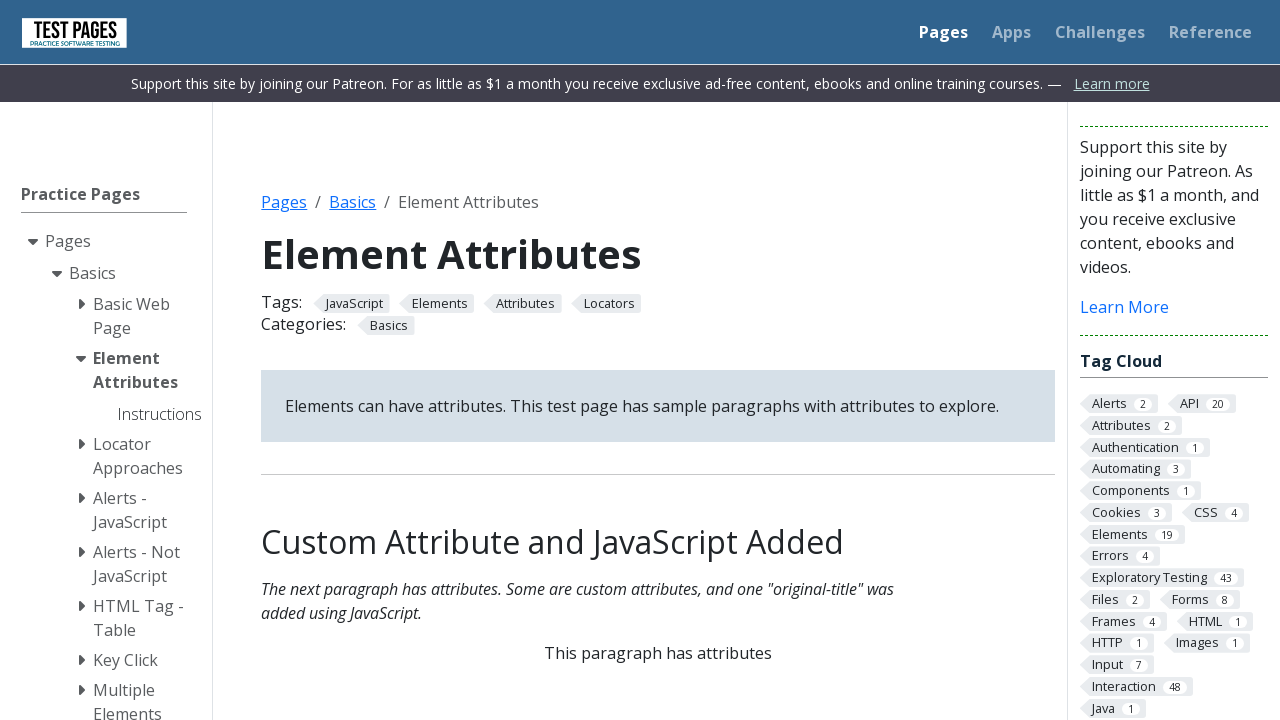

Waited for #domattributes element to be available
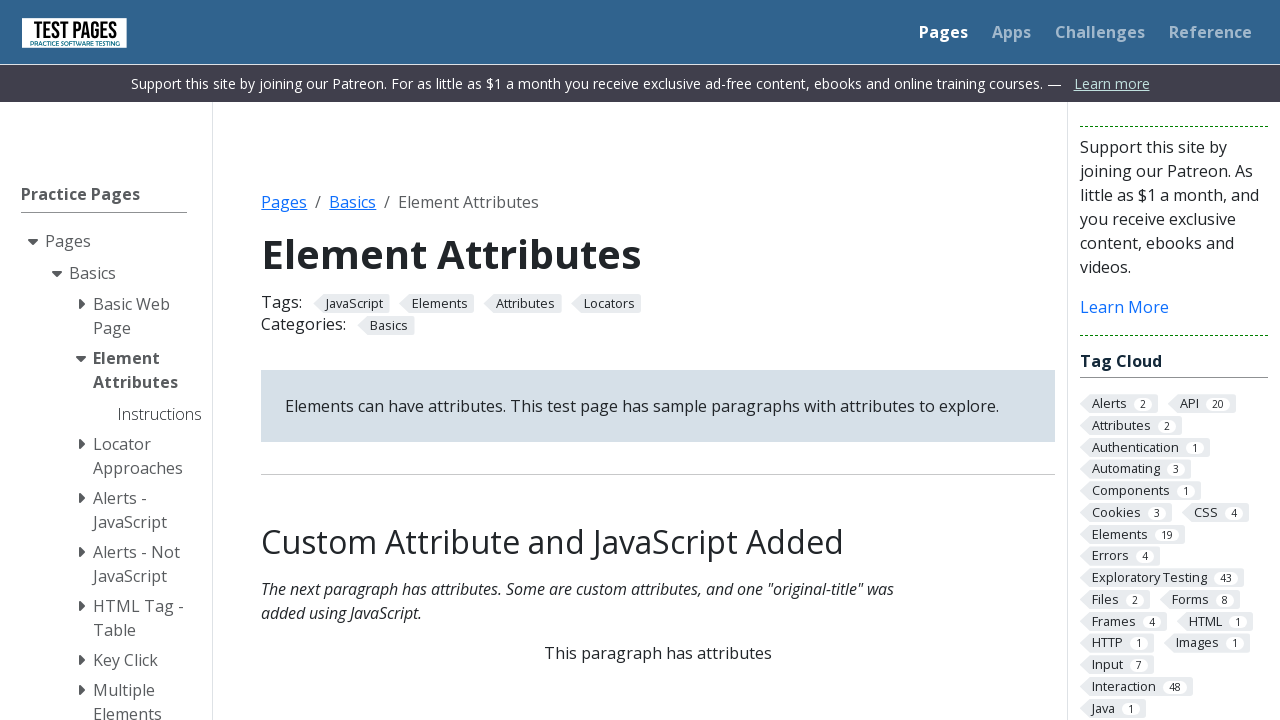

Located static attribute element #domattributes
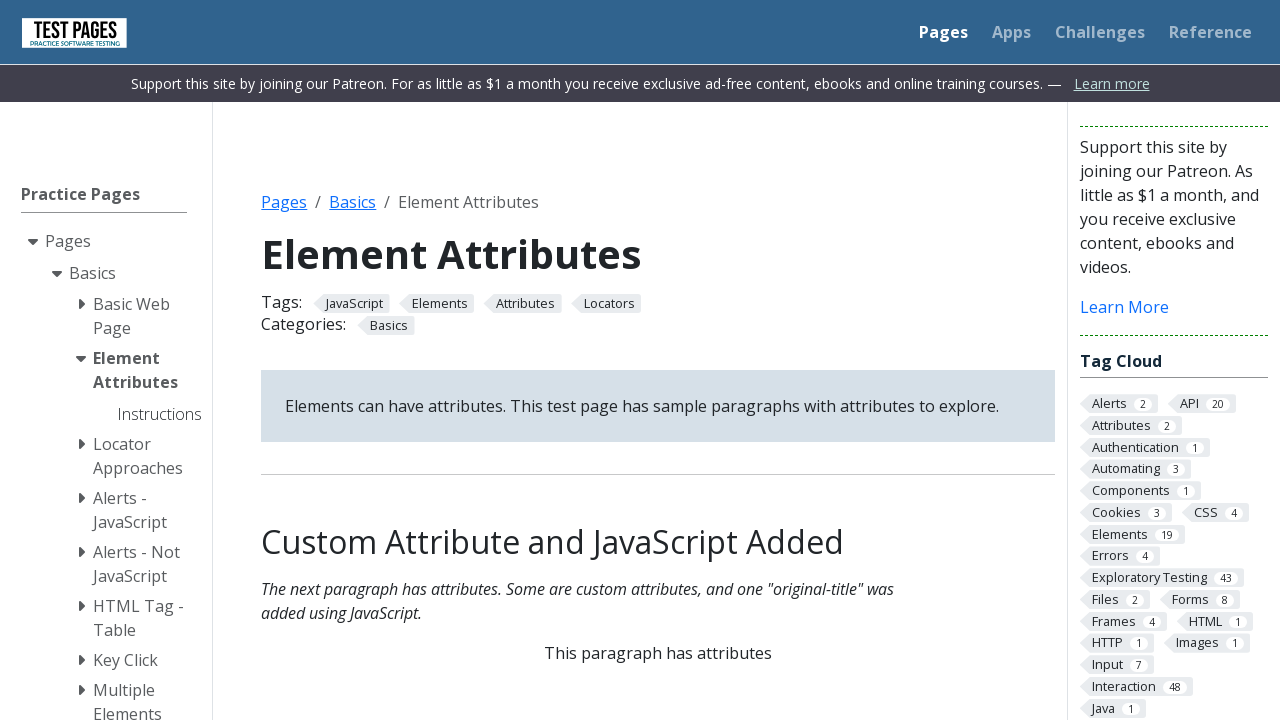

Static attribute element #domattributes is now visible
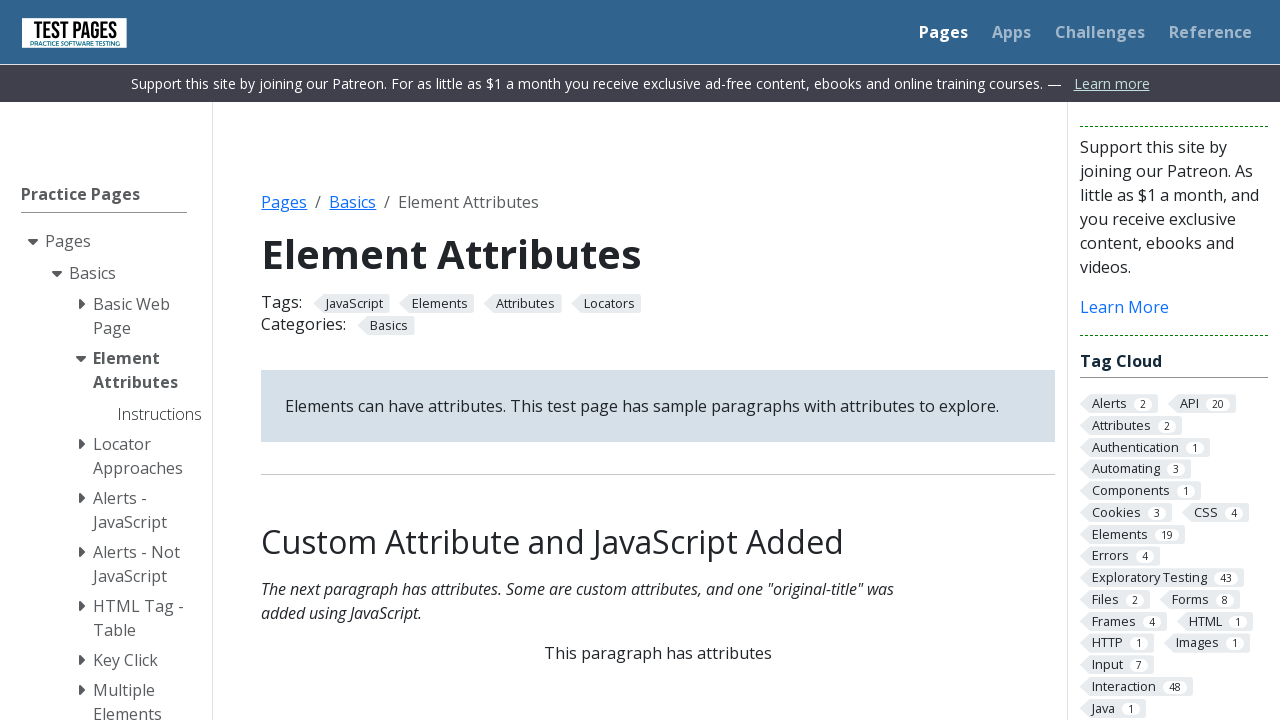

Located dynamic attributes element #jsattributes
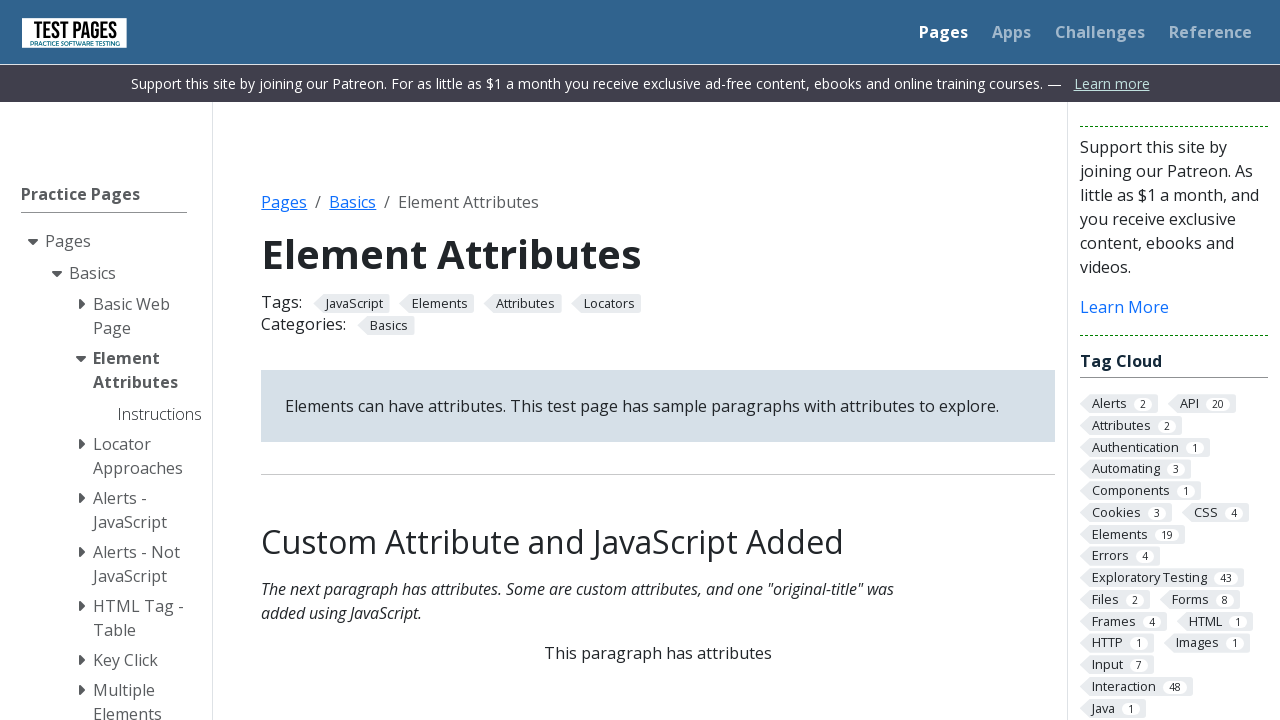

Dynamic attributes element #jsattributes is now visible
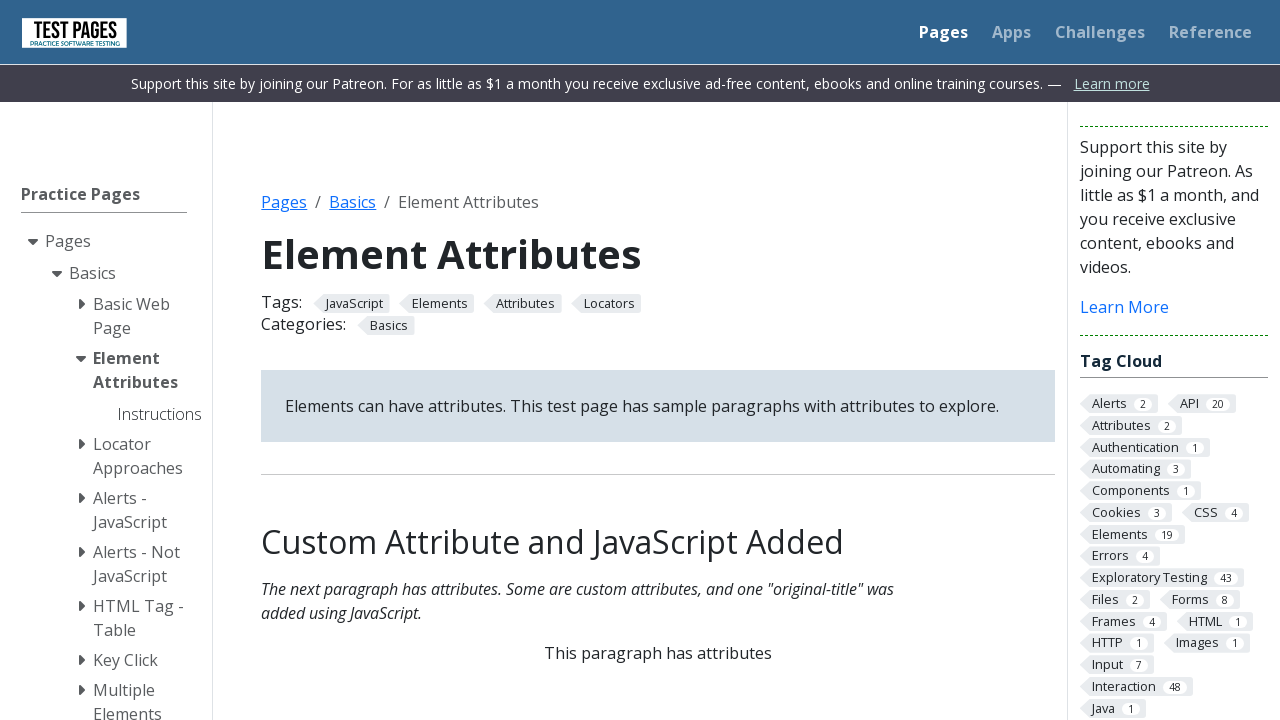

Clicked button to create first dynamic attribute at (658, 360) on .styled-click-button
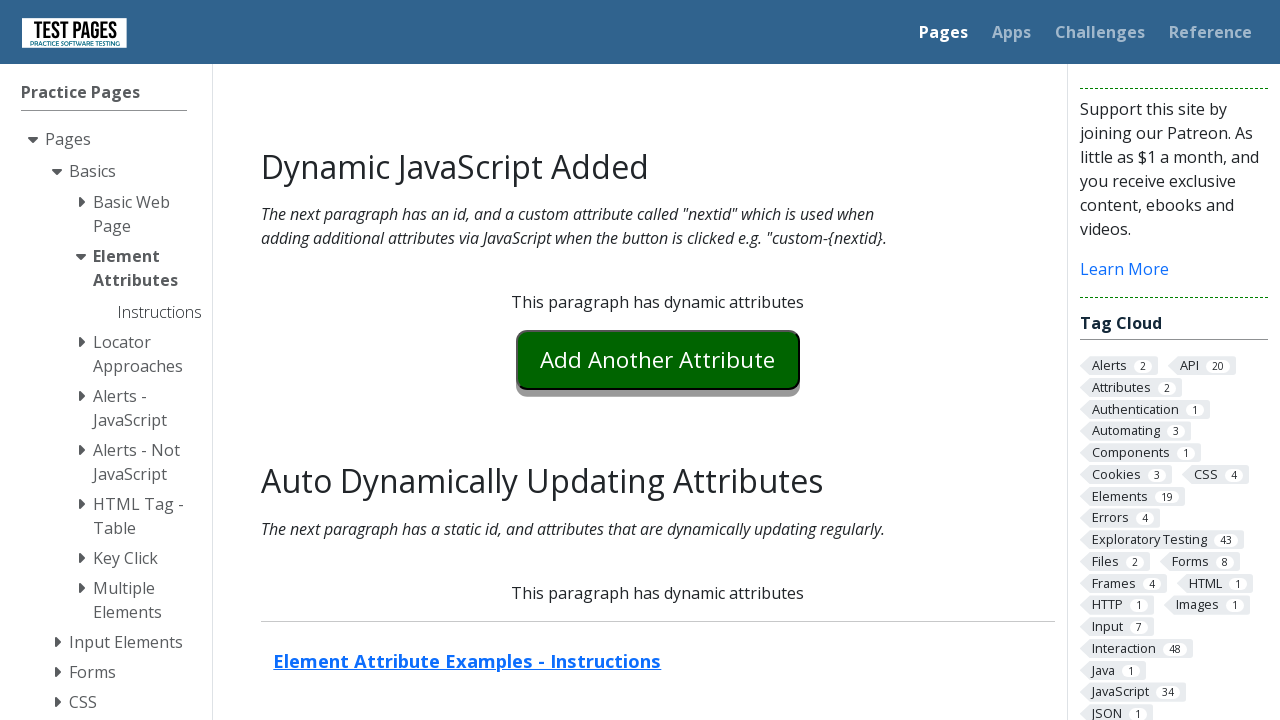

Waited 500ms for dynamic attribute to be added
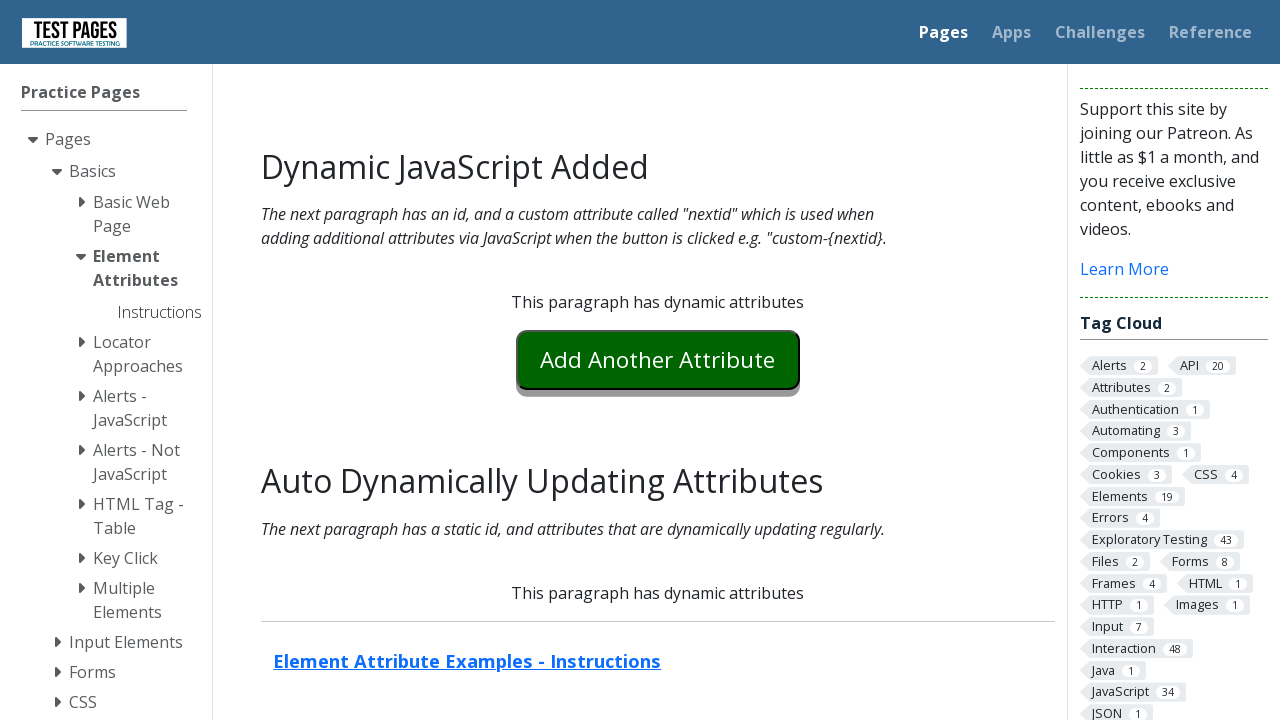

Clicked button to create second dynamic attribute at (658, 360) on .styled-click-button
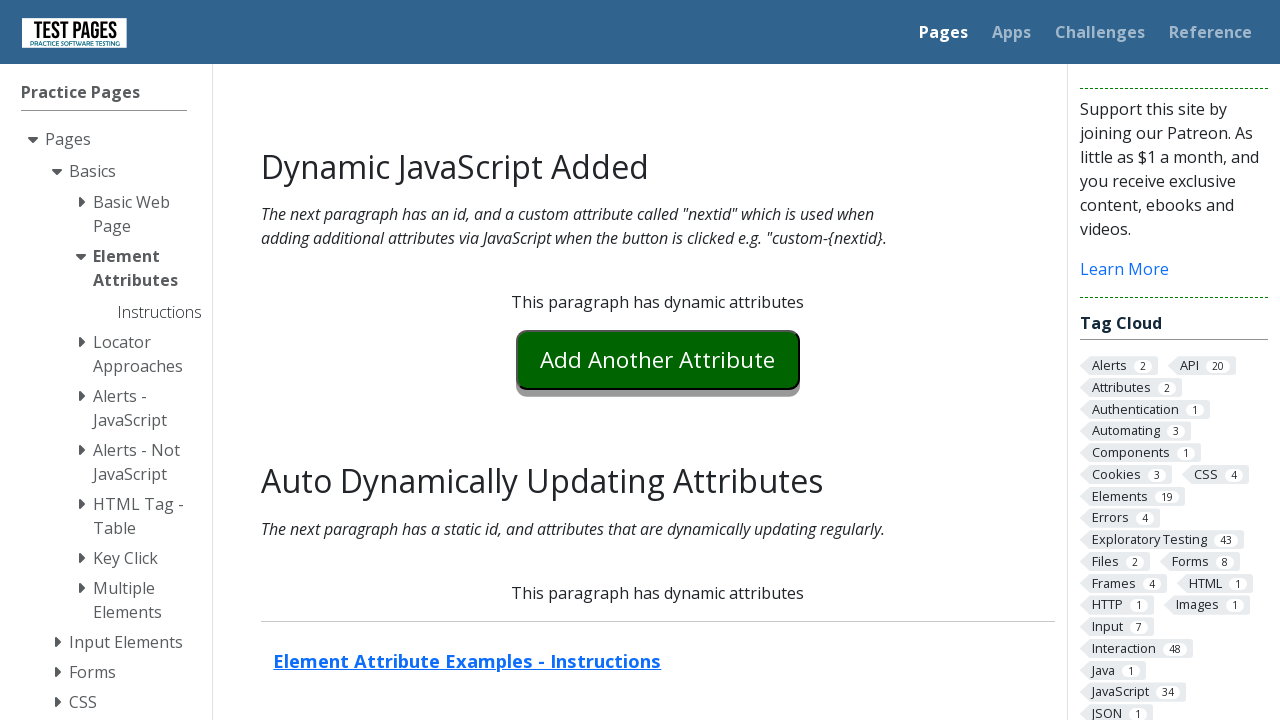

Waited for auto-generated attributes element #jsautoattributes to be available
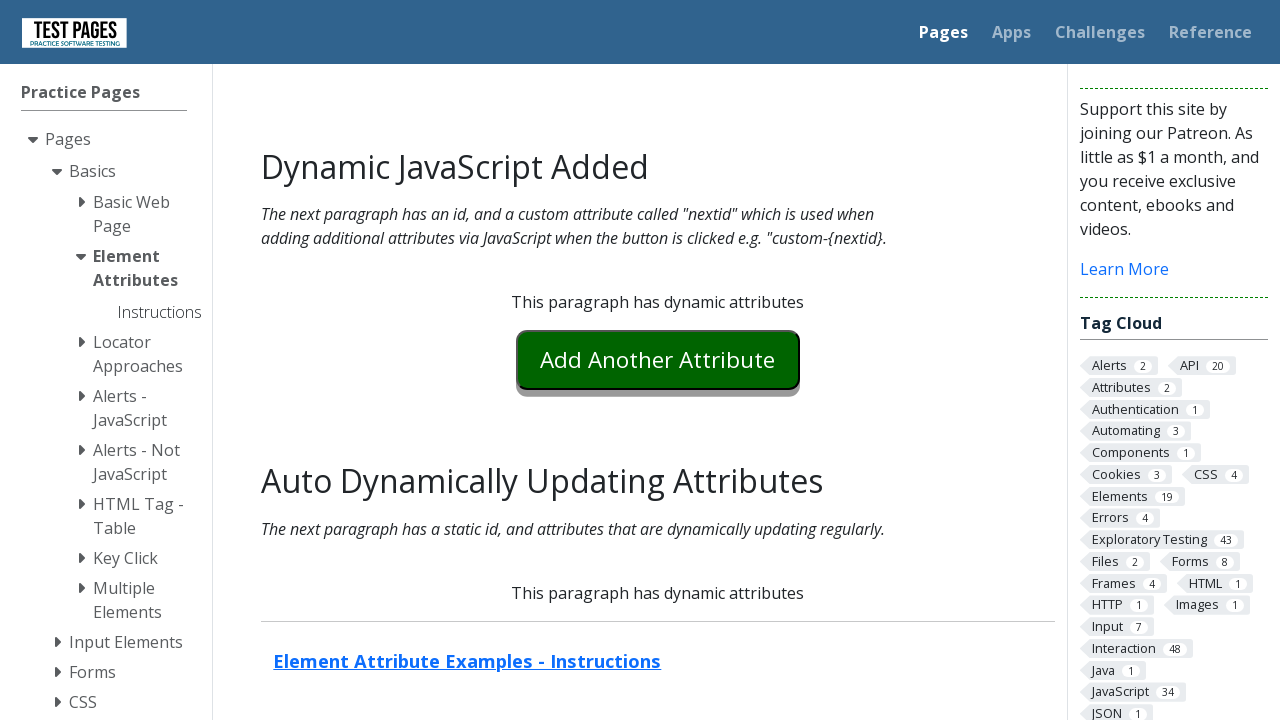

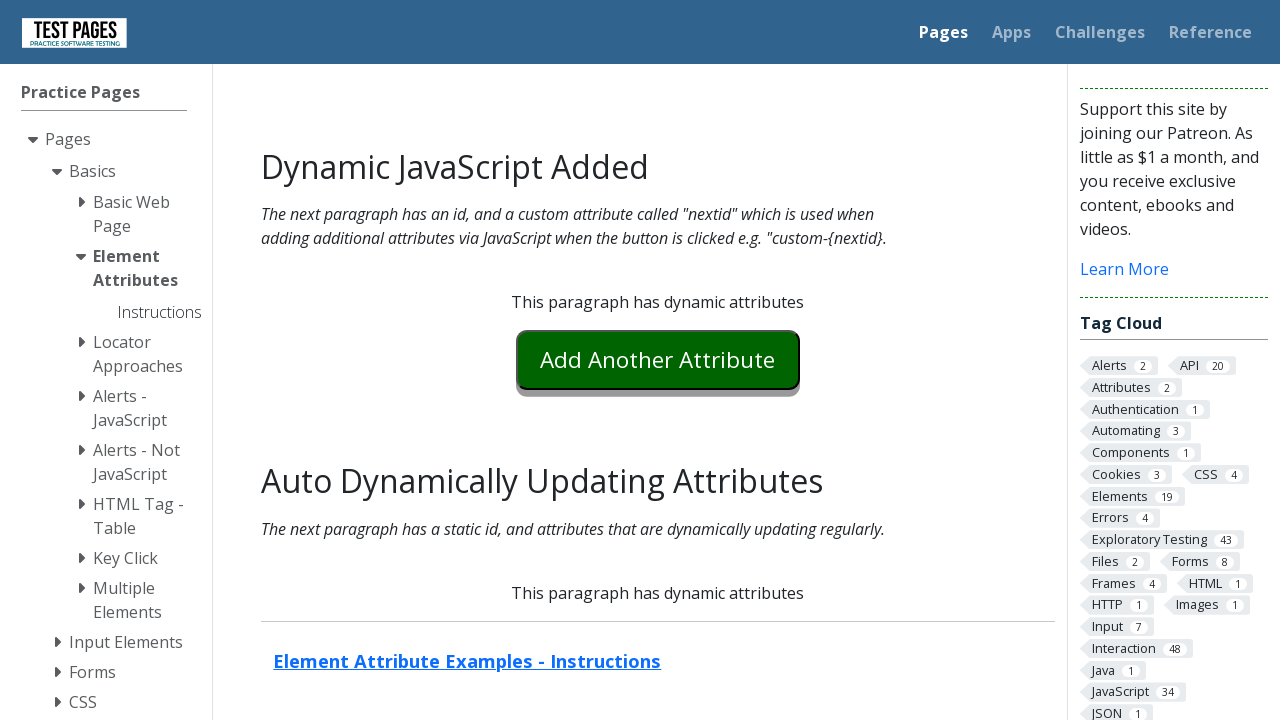